Tests dynamic content loading by clicking a start button and waiting for hidden content to appear

Starting URL: https://the-internet.herokuapp.com/dynamic_loading/2

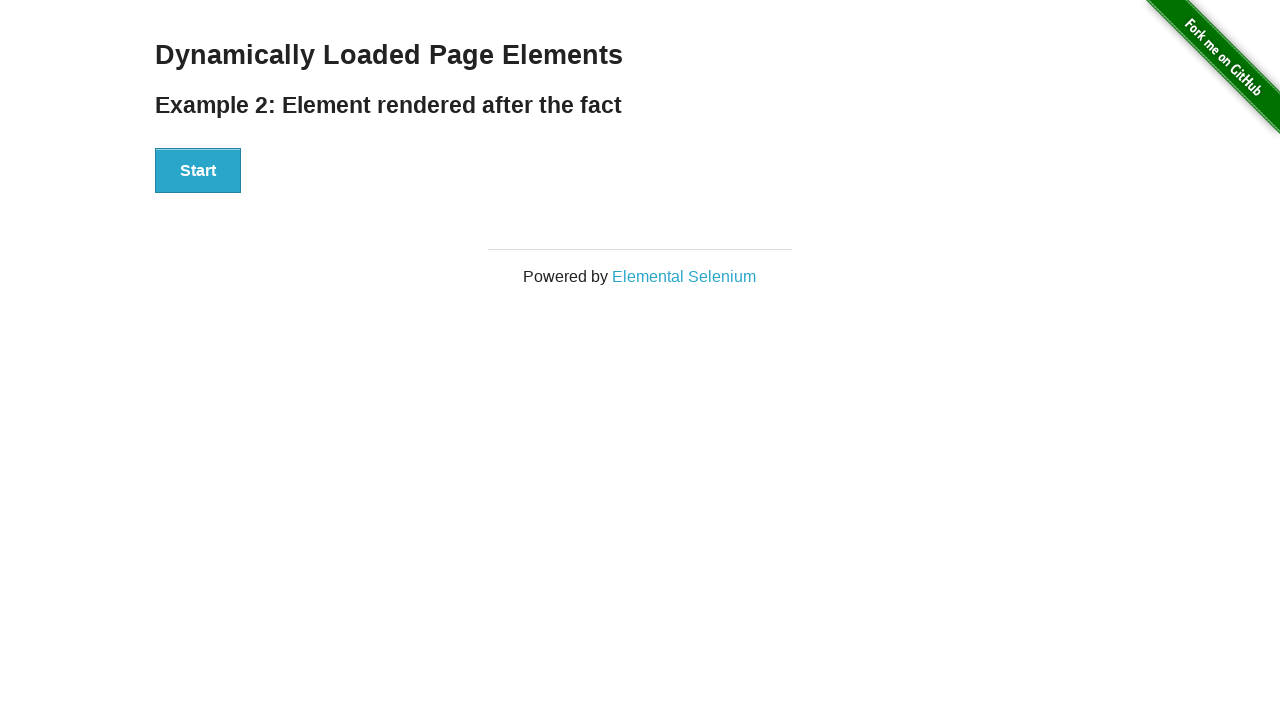

Clicked Start button to trigger dynamic content loading at (198, 171) on xpath=//button[contains(text(),'Start')]
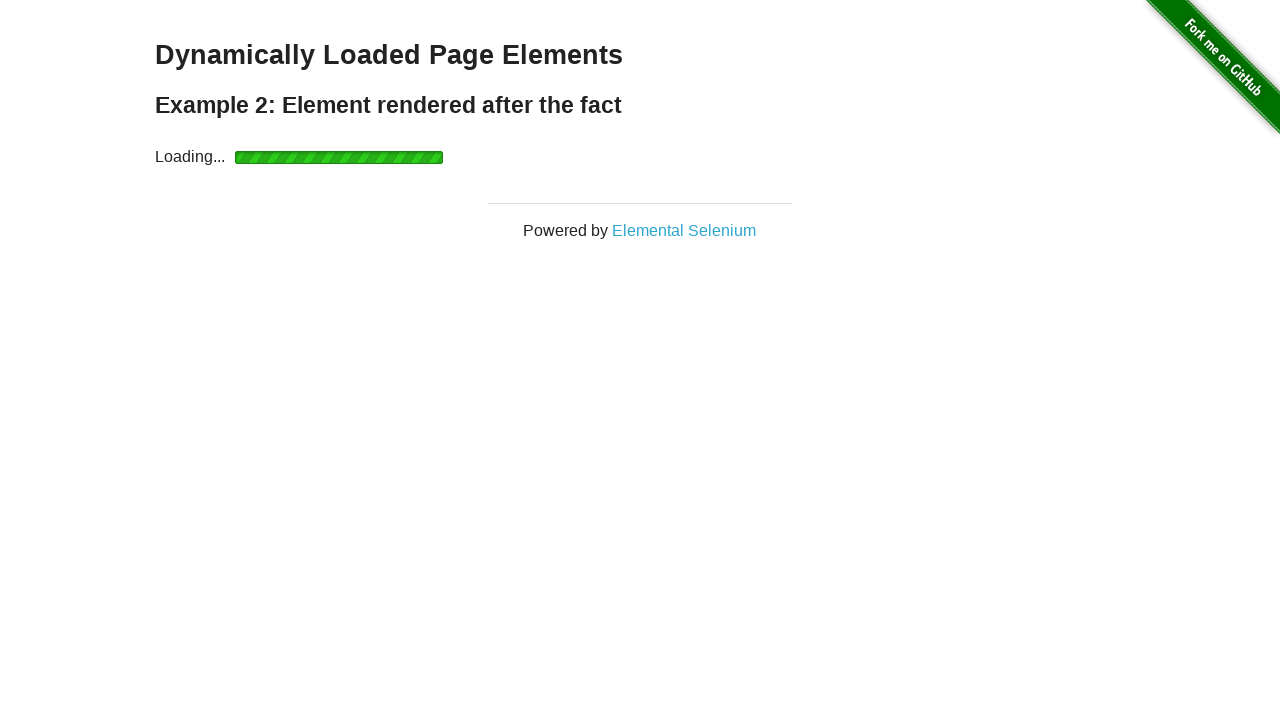

Waited for hidden content to appear with 'Hello World!' text
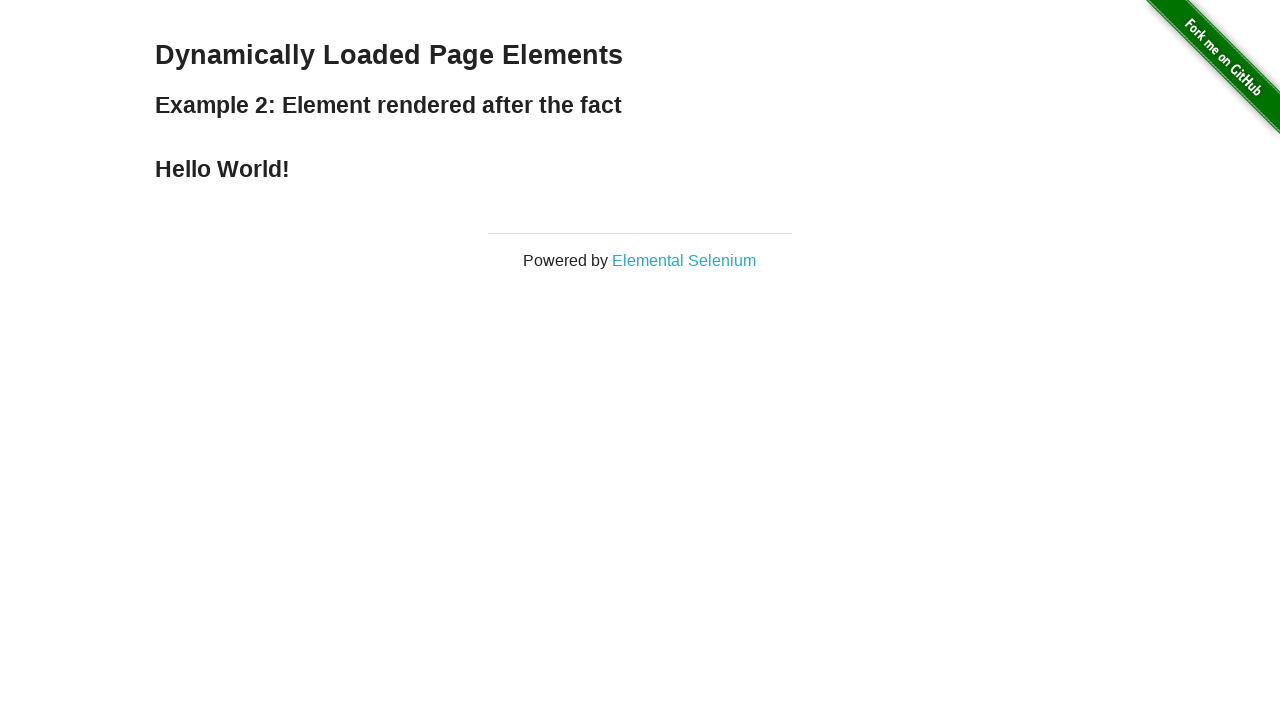

Located the 'Hello World!' element
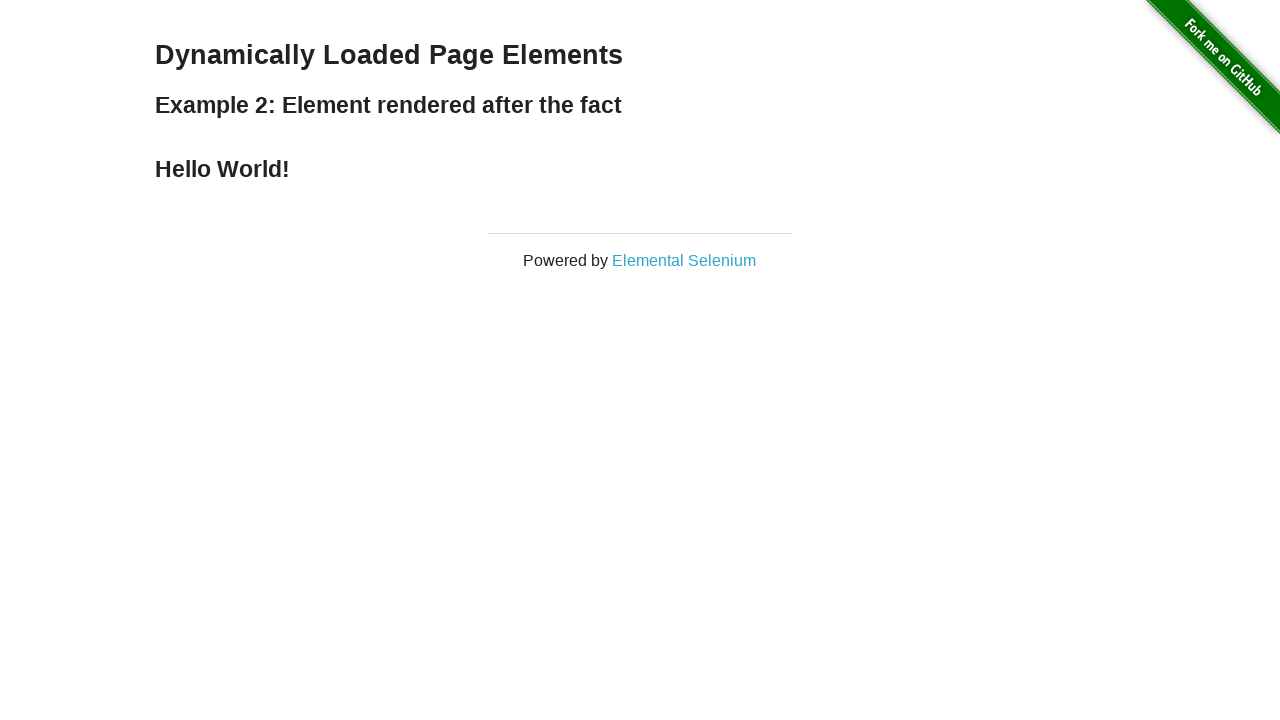

Retrieved and printed text content from Hello World element
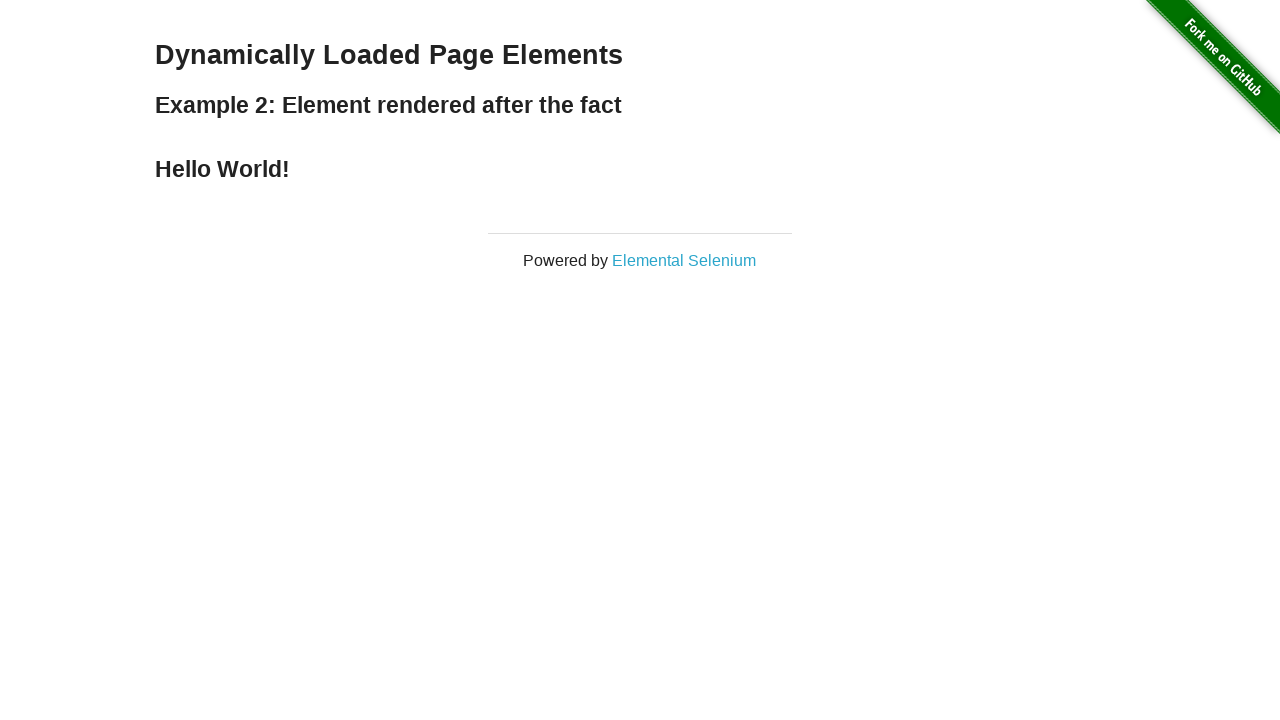

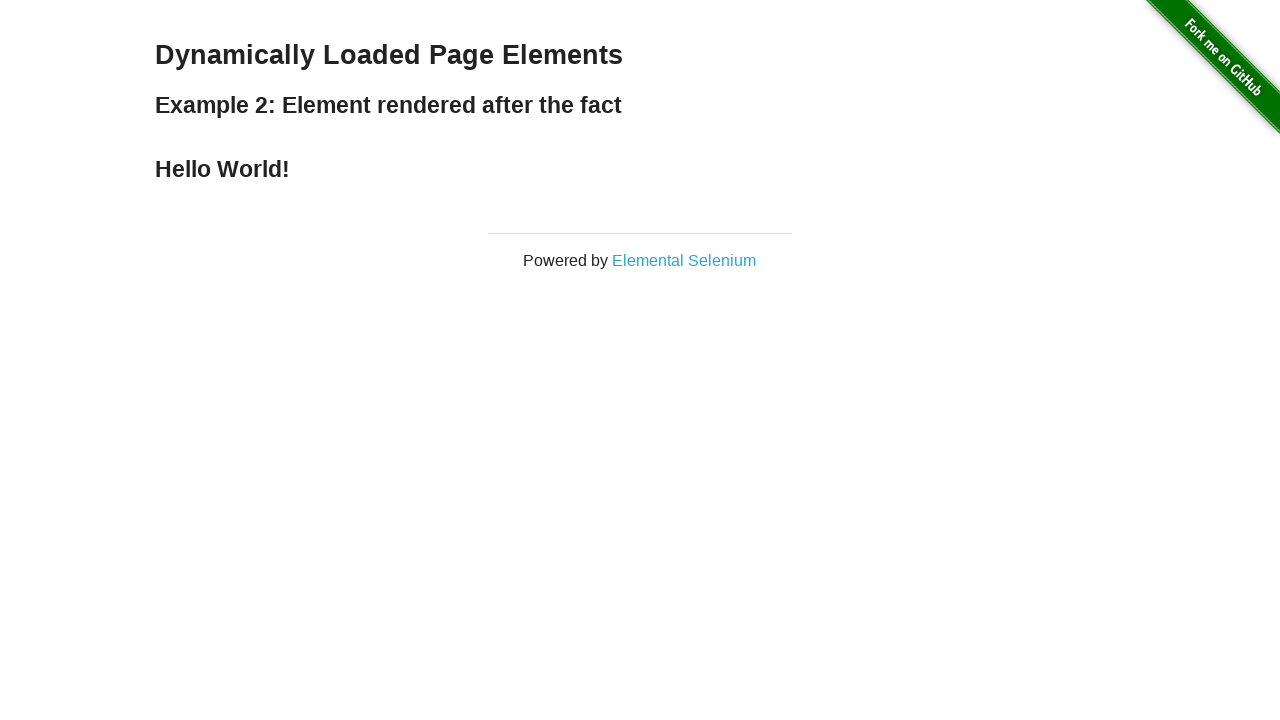